Tests the automation practice form by filling in first name, last name, and email fields with test data

Starting URL: https://demoqa.com/automation-practice-form

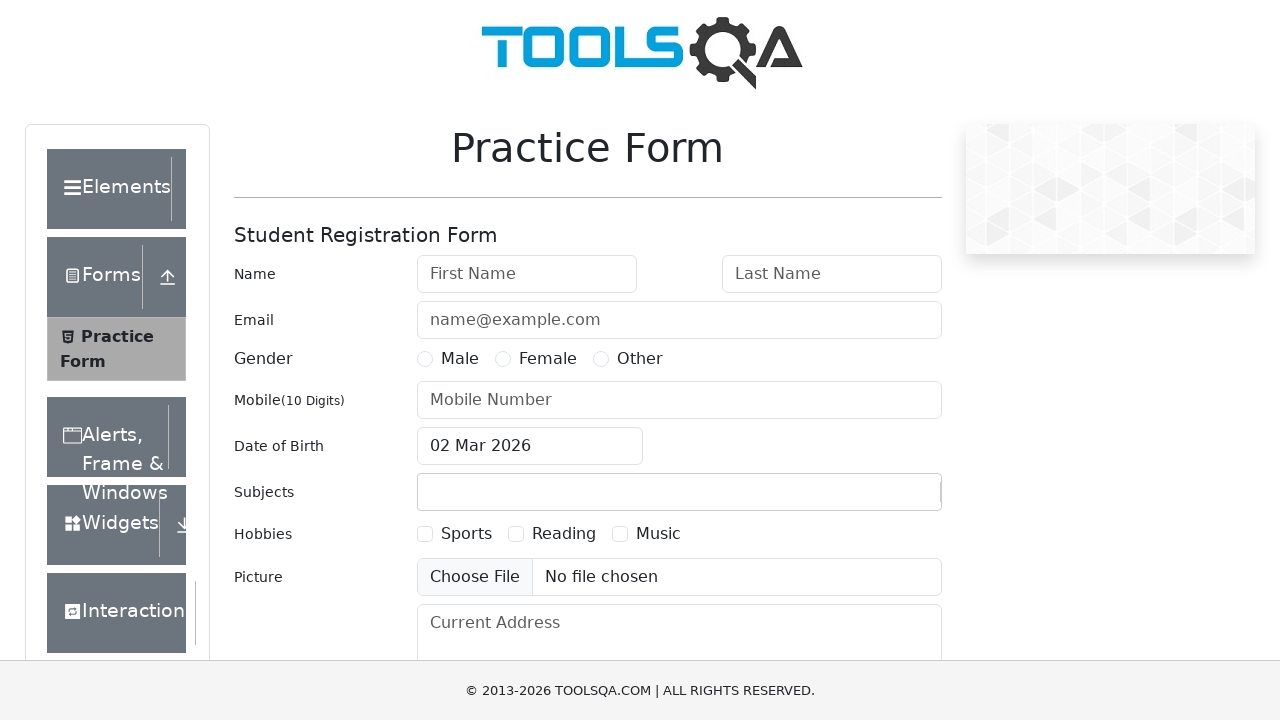

Filled first name field with 'Vladislav' on #firstName
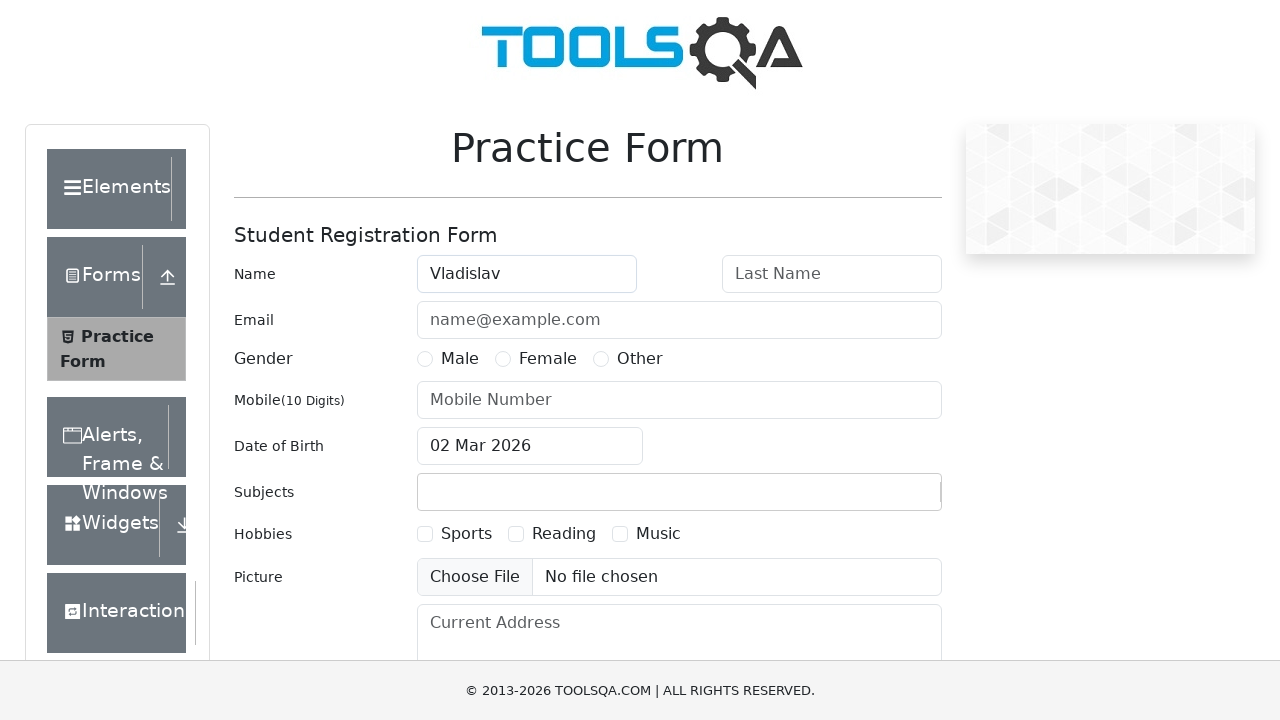

Filled last name field with 'Isaev' on #lastName
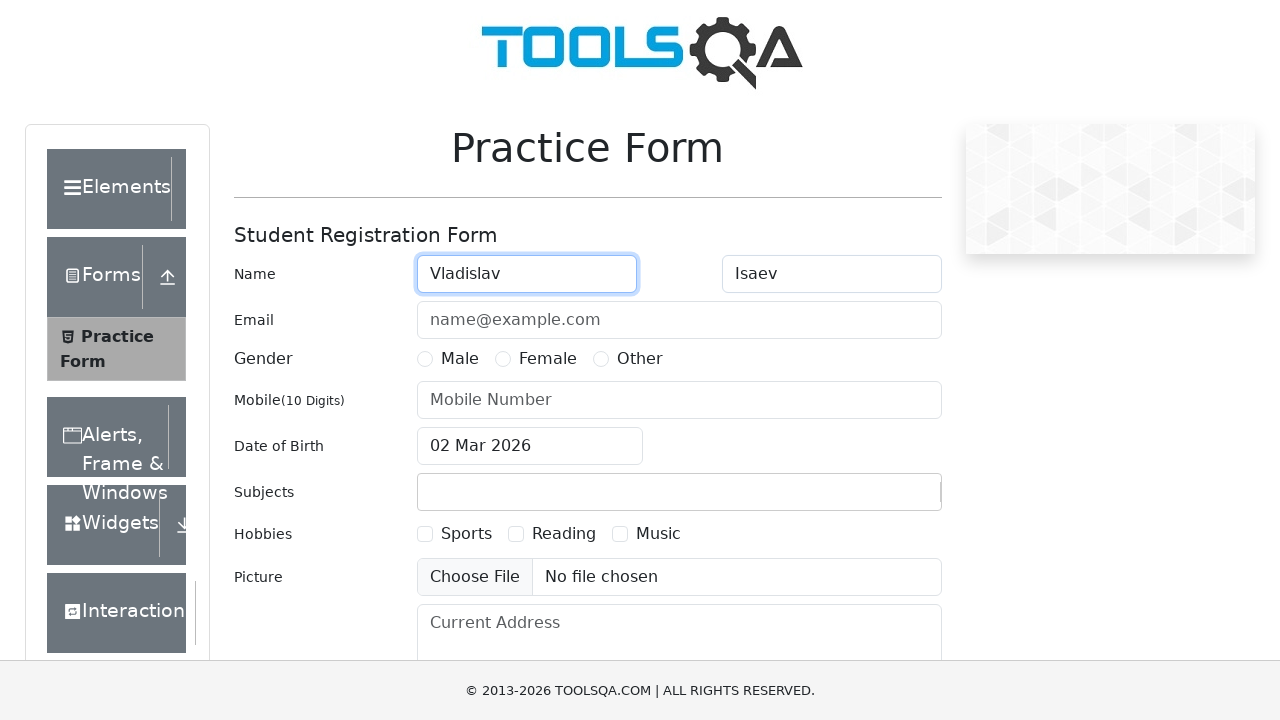

Filled email field with 'test@test.ru' on #userEmail
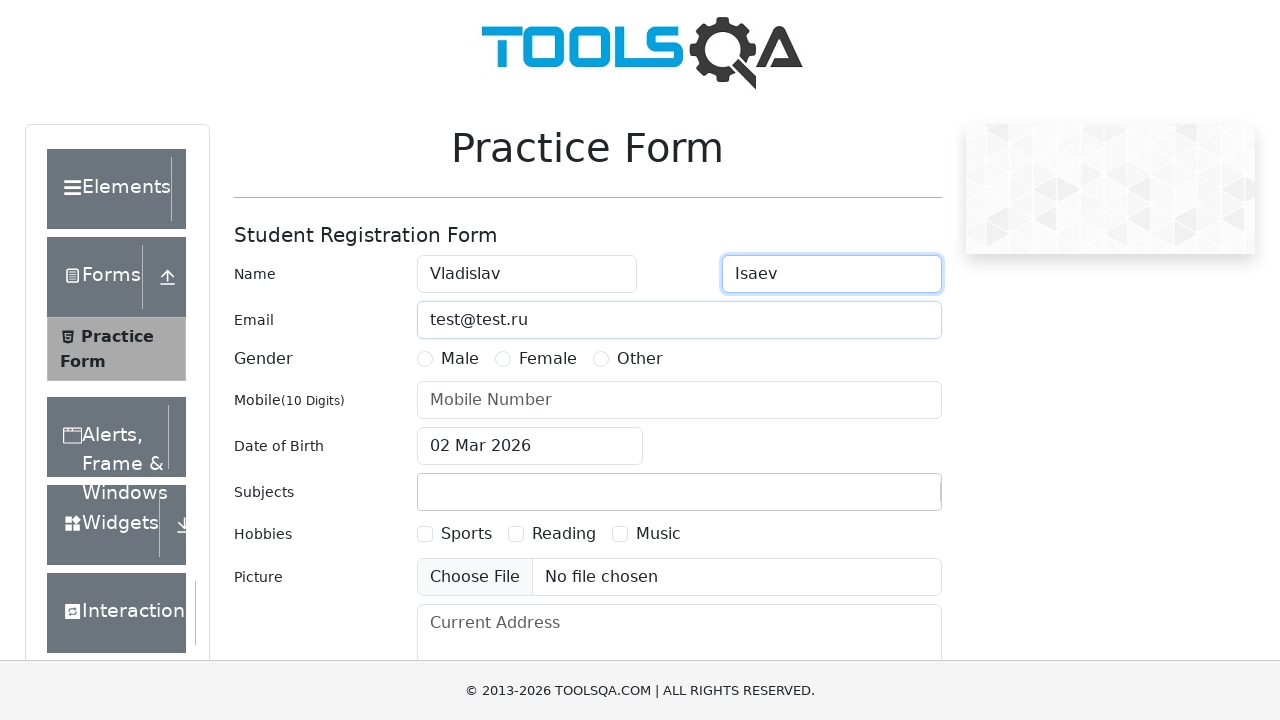

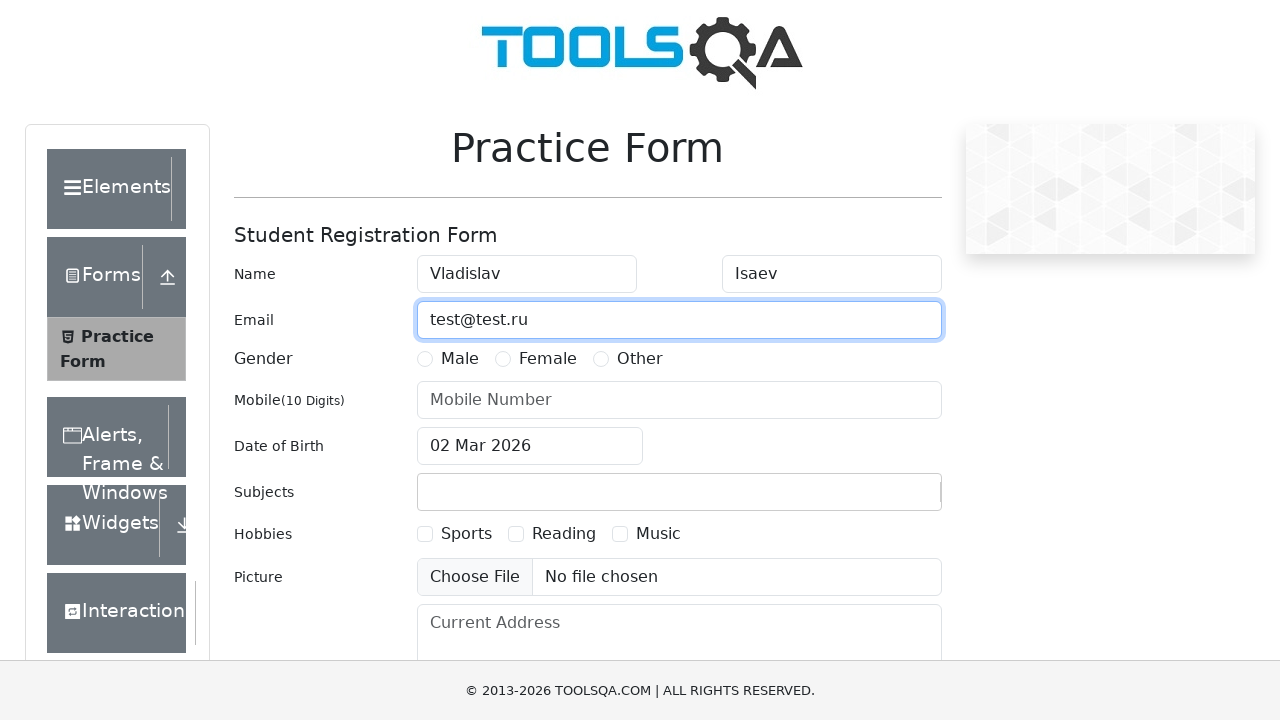